Navigates to a test page, clicks on a link to go to a basic test page, and selects a value from a dropdown menu

Starting URL: https://testeroprogramowania.github.io/selenium/

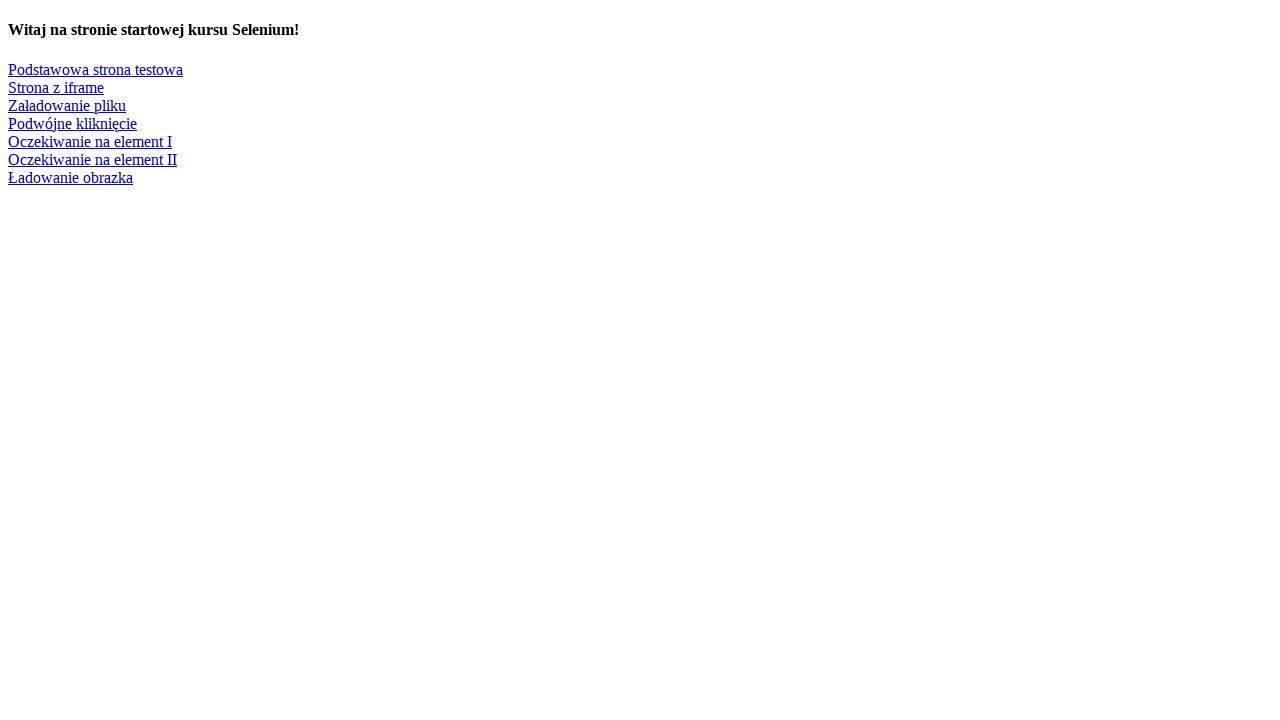

Navigated to test page
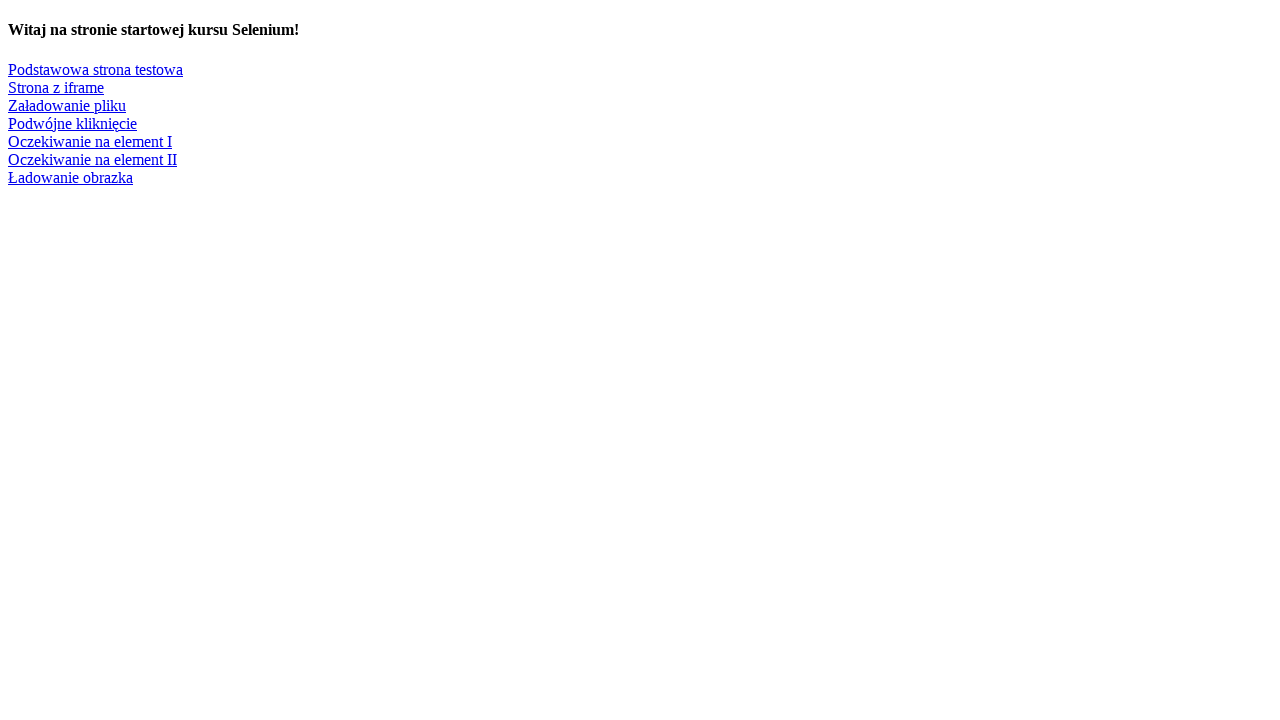

Clicked link to navigate to basic test page at (96, 69) on a:has-text('Podstawowa strona testowa')
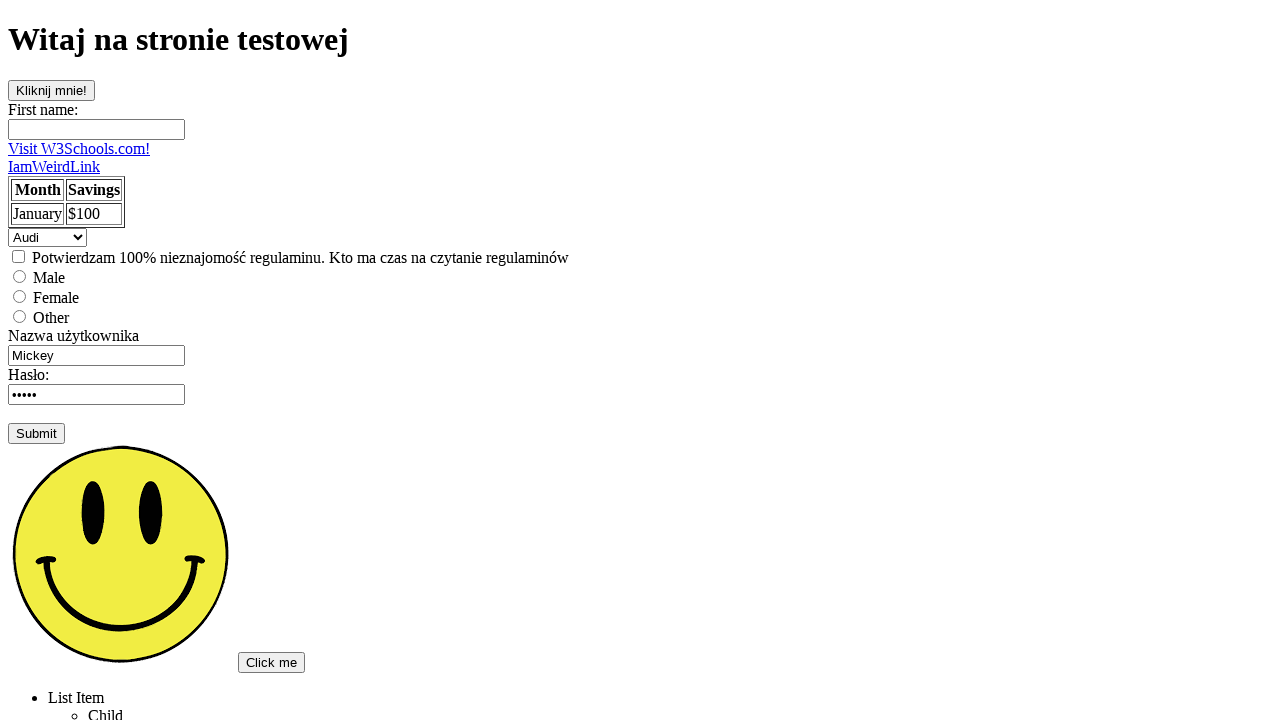

Dropdown menu loaded
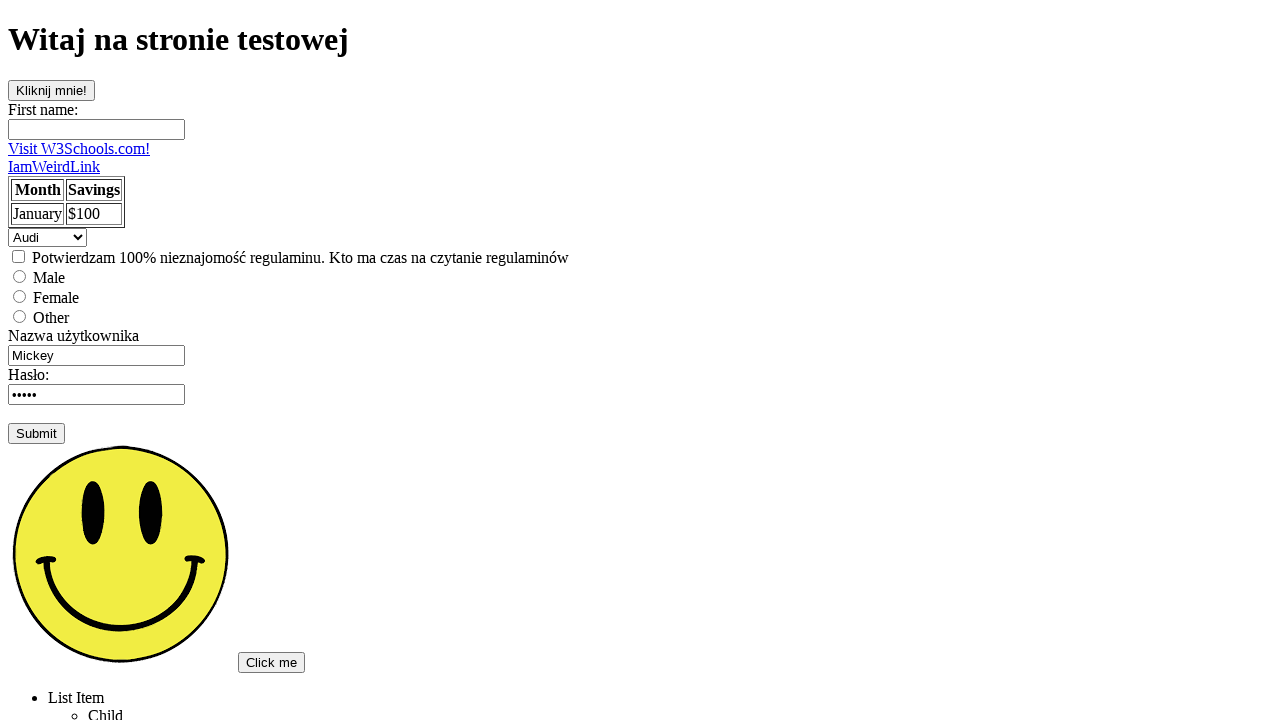

Selected 'mercedes' from dropdown menu on select
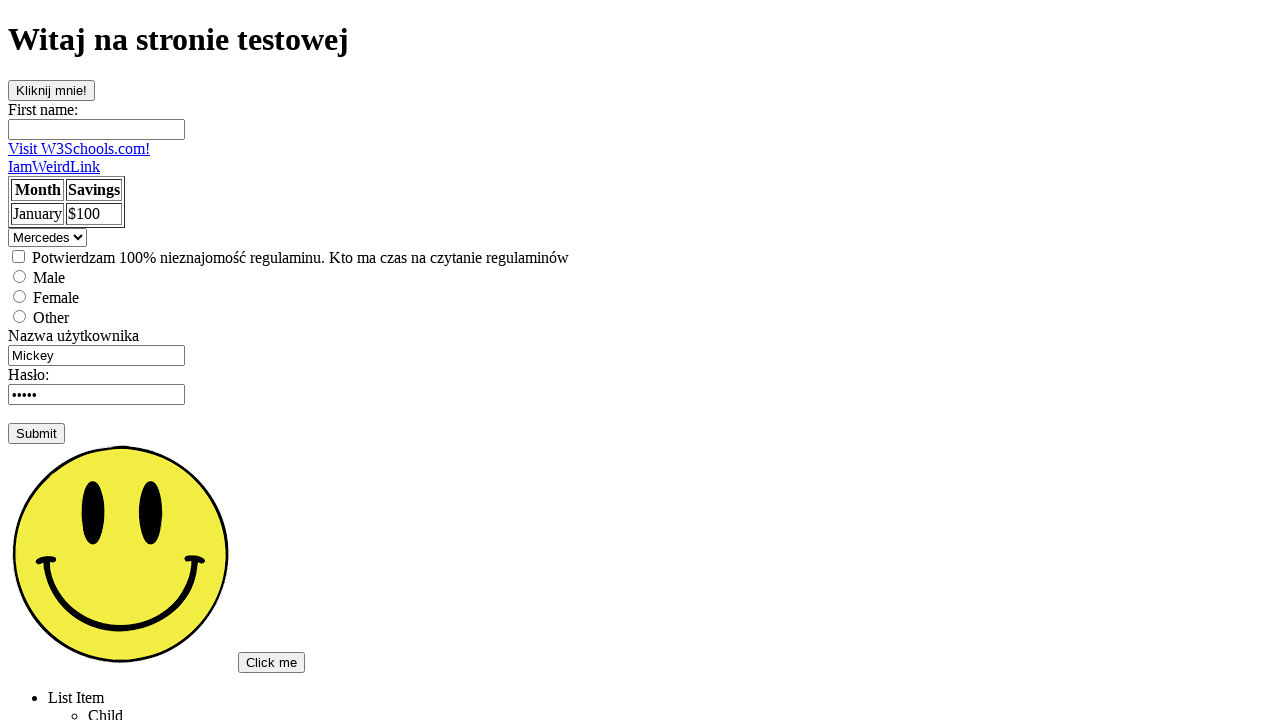

Located paragraph with class topSecret
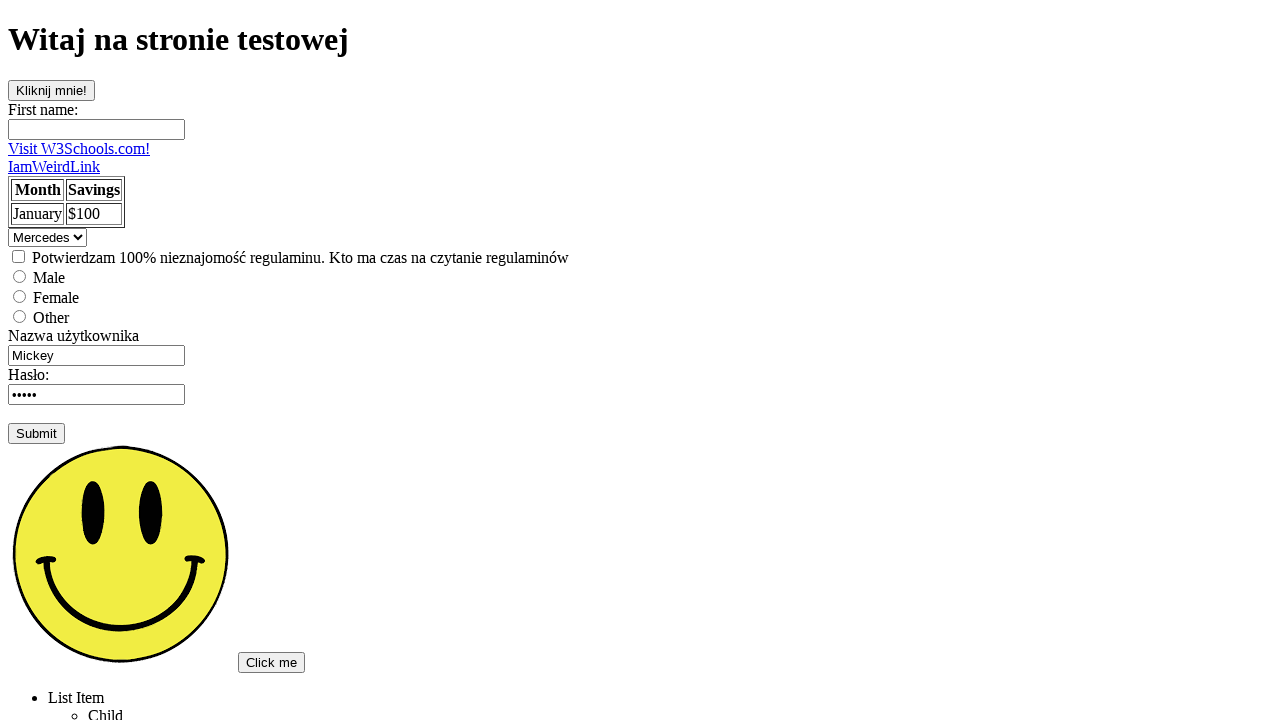

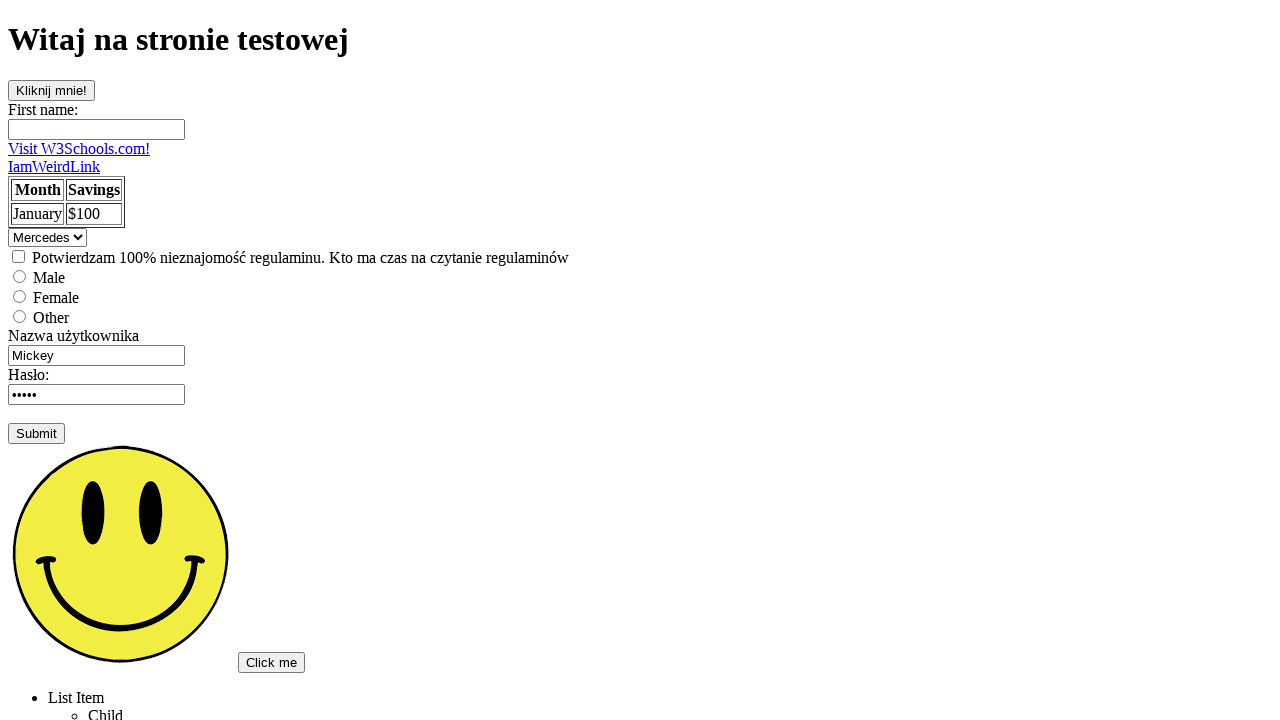